Shows the virtual keyboard on the page and verifies it appears

Starting URL: https://virtual-keyboard-app.vercel.app/

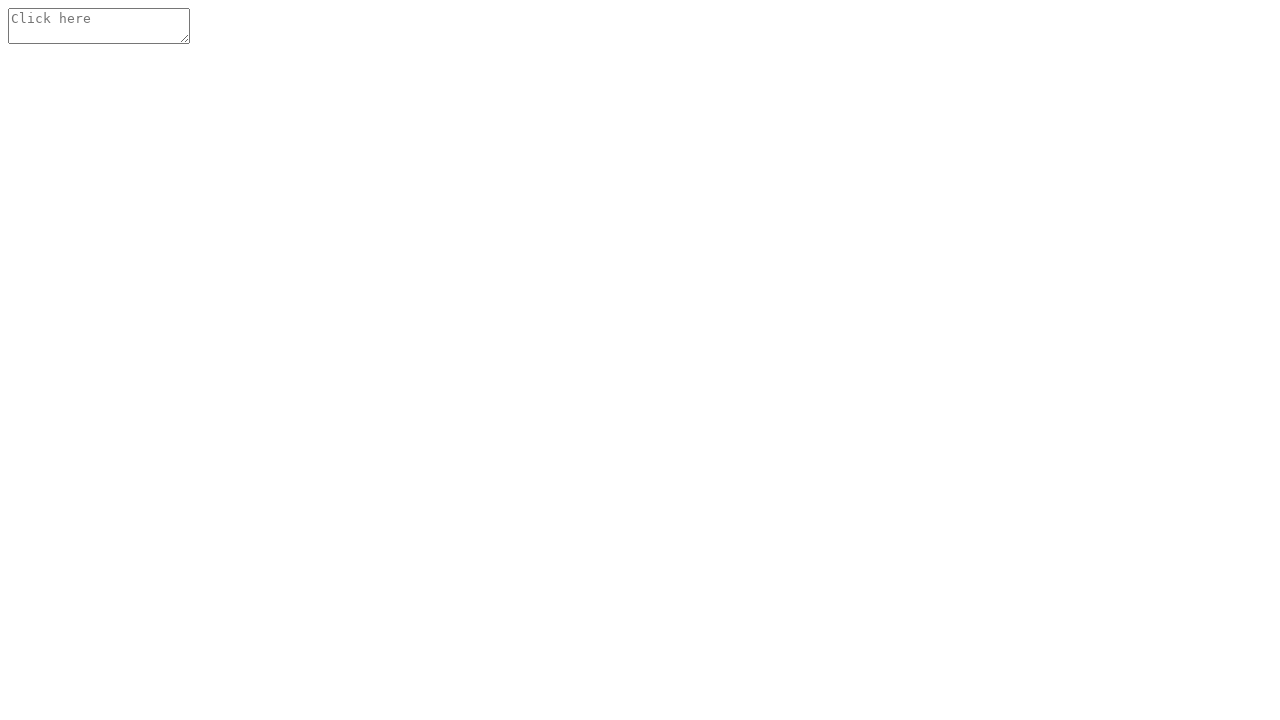

Clicked on input field to trigger virtual keyboard display at (99, 26) on textarea, input[type='text'], .use-keyboard-input
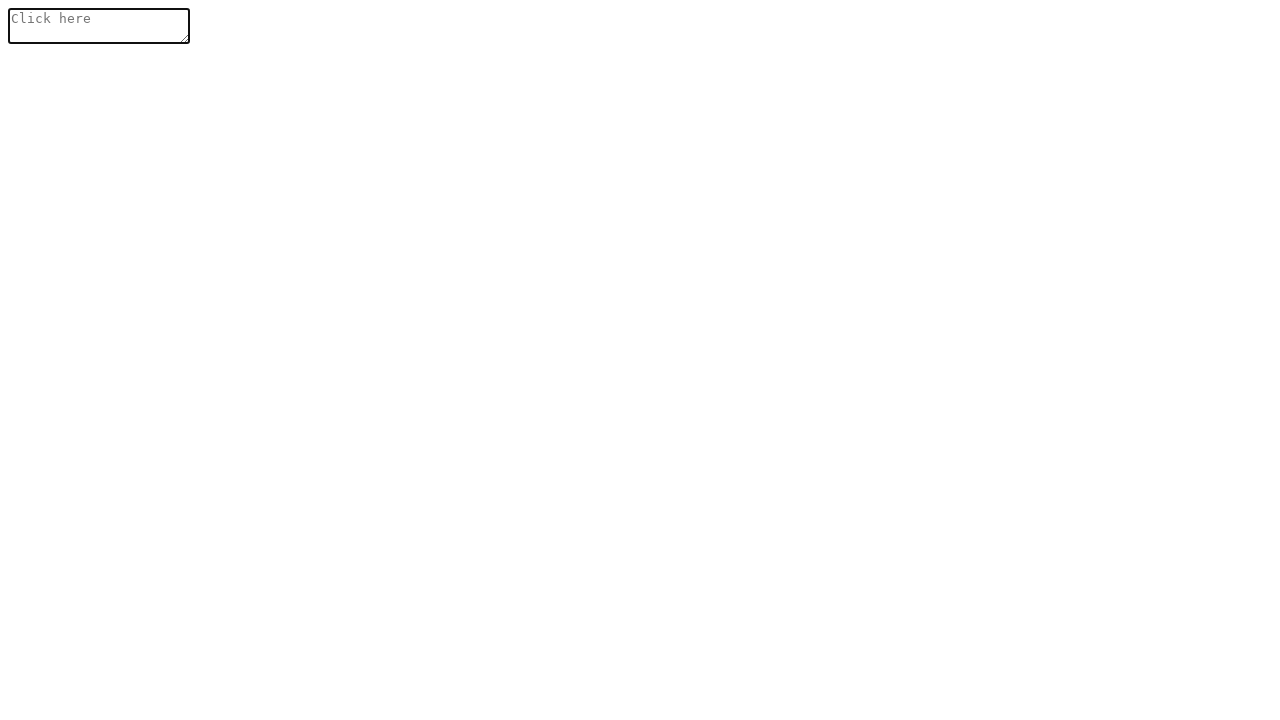

Virtual keyboard appeared on the page
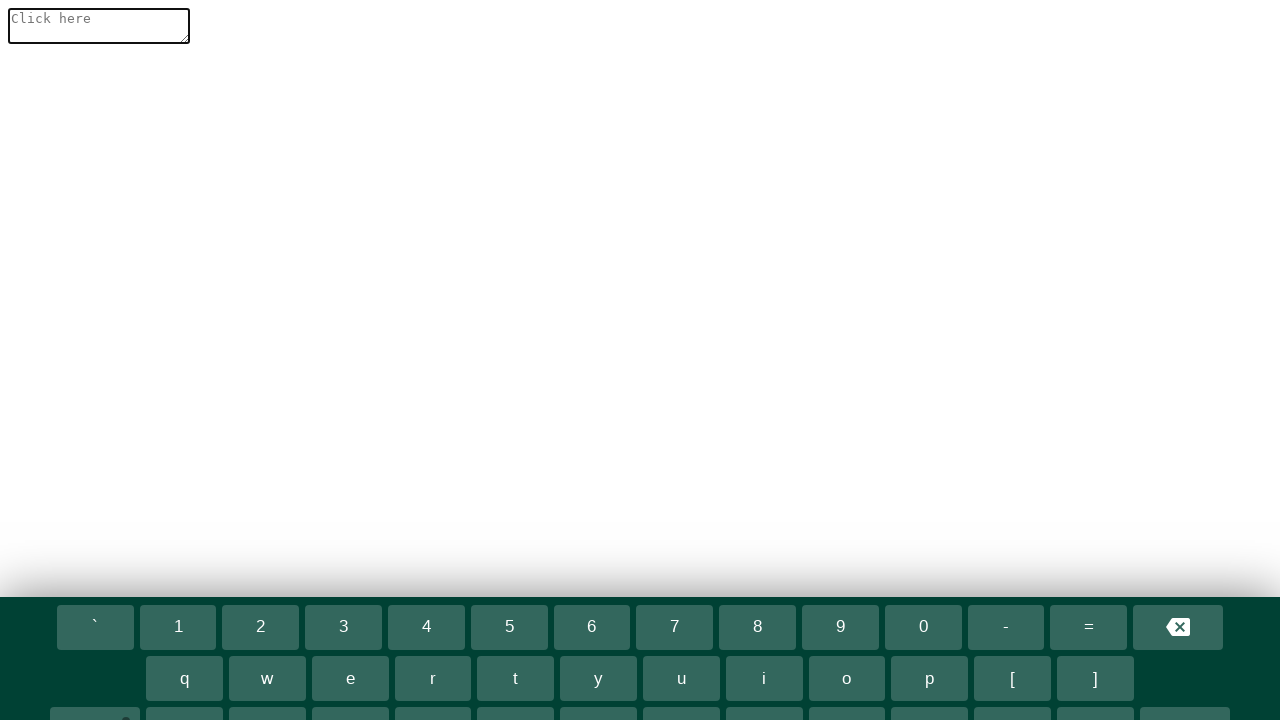

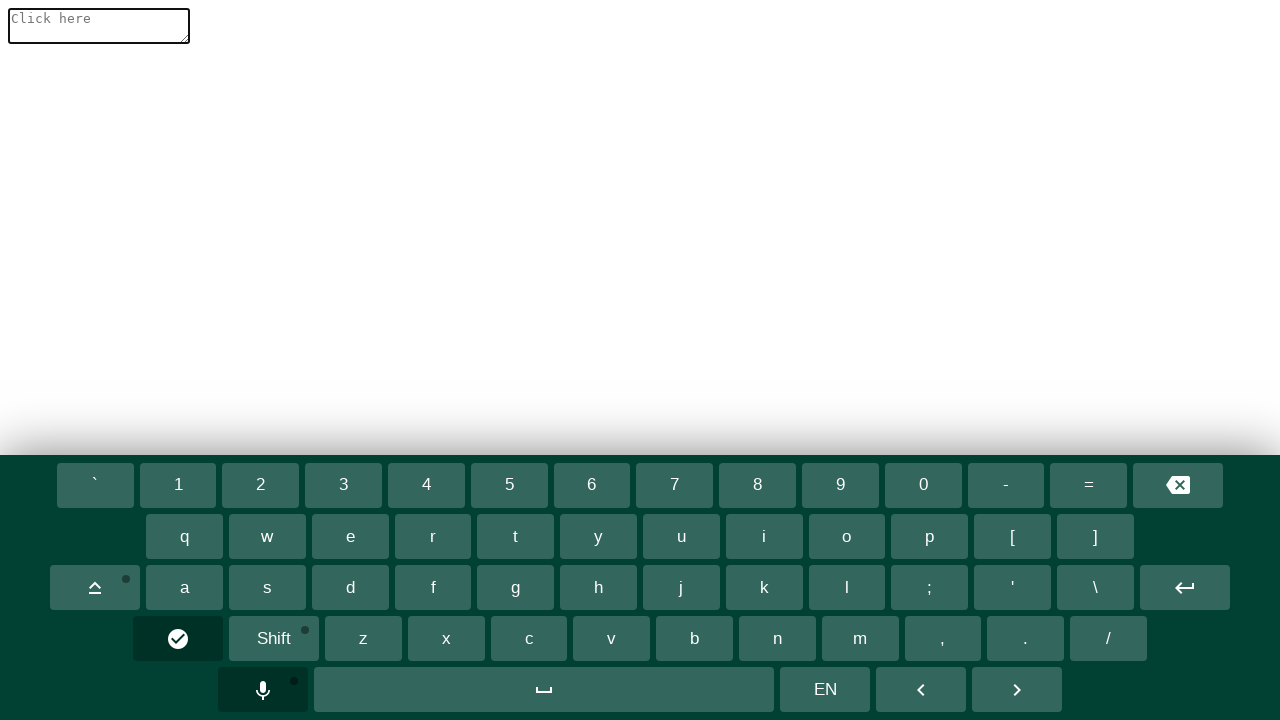